Retrieves a value from an element attribute, performs a mathematical calculation, and submits a form with the result along with checkbox selections

Starting URL: http://suninjuly.github.io/get_attribute.html

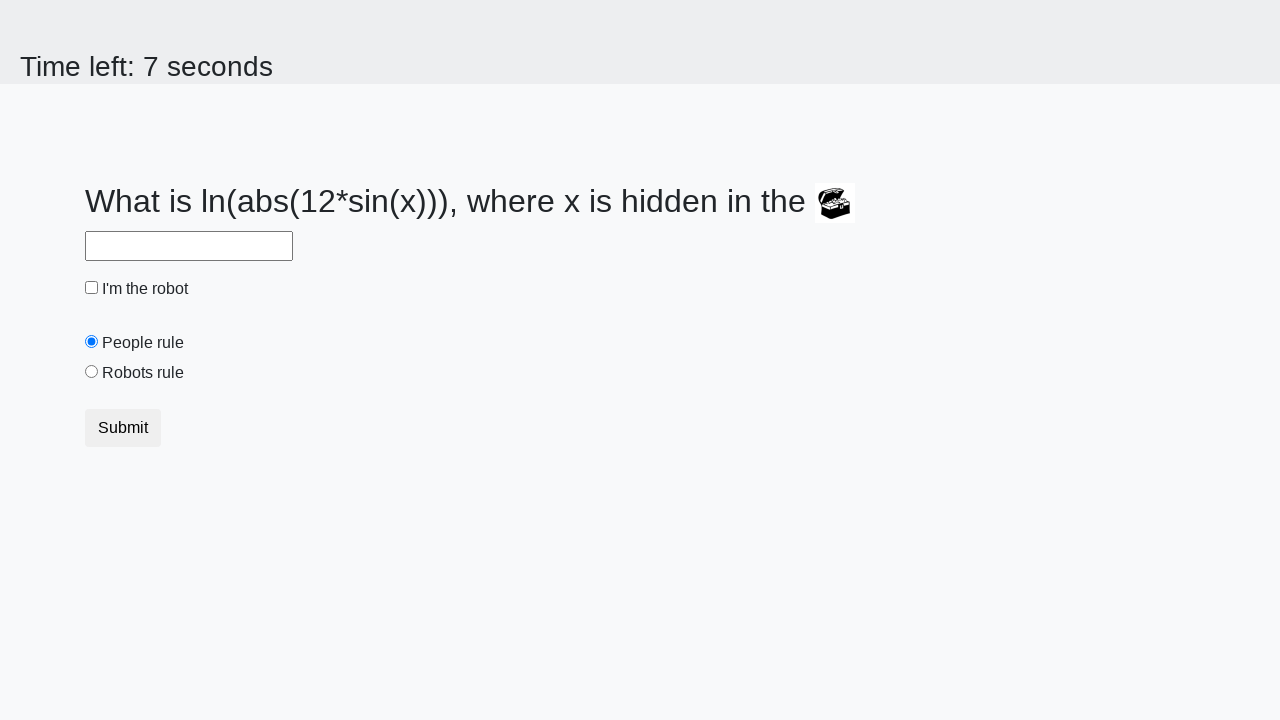

Located treasure element
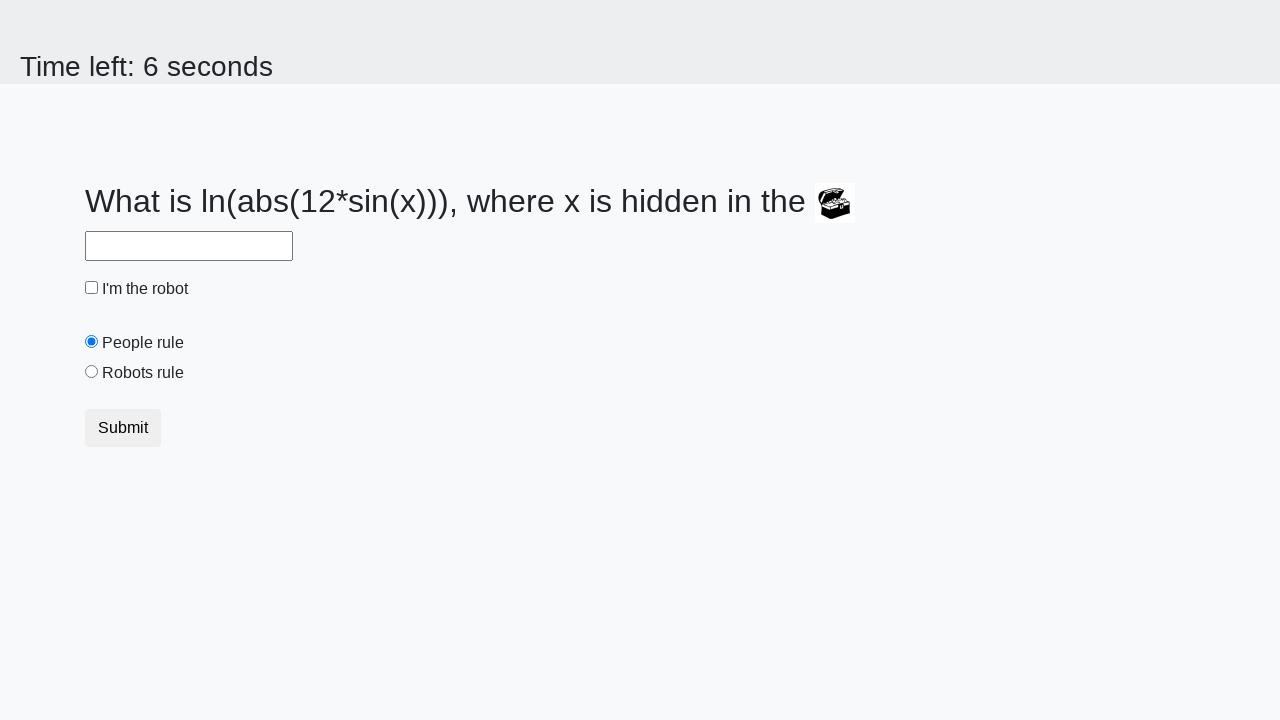

Retrieved 'valuex' attribute from treasure element
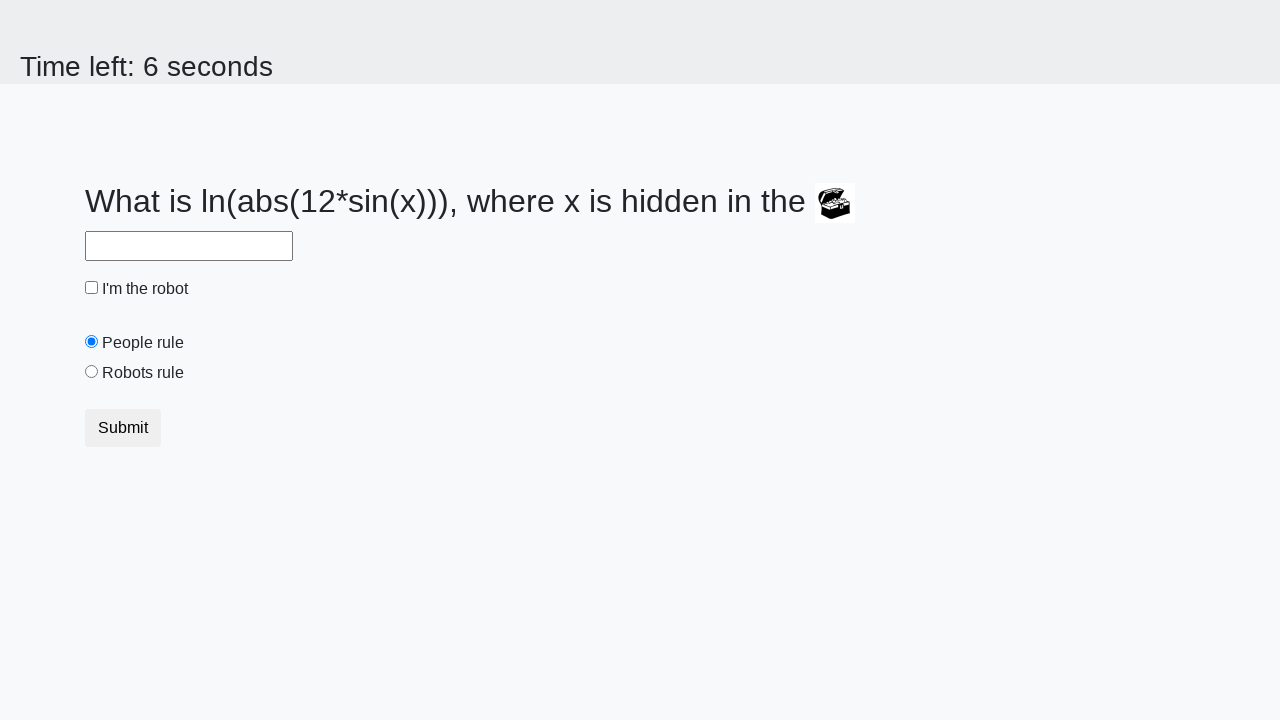

Calculated mathematical result: 2.2357363026771093
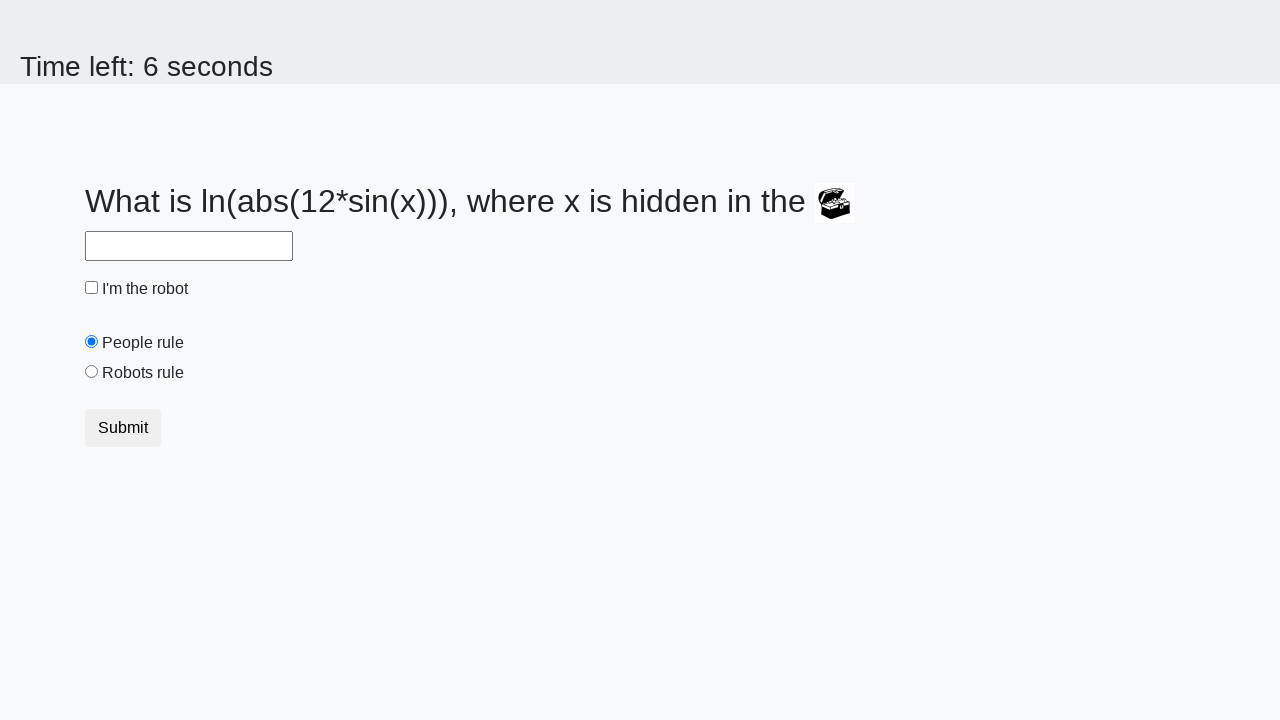

Filled answer field with calculated value on #answer
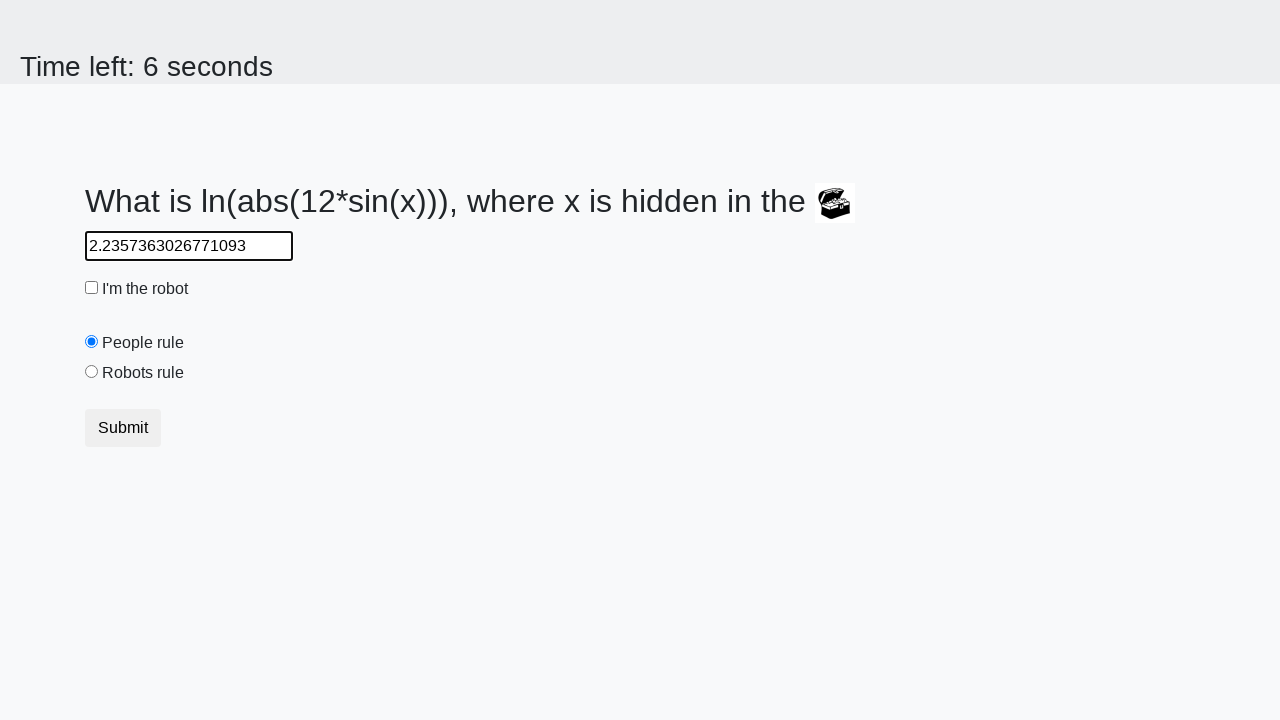

Clicked robot checkbox at (92, 288) on #robotCheckbox
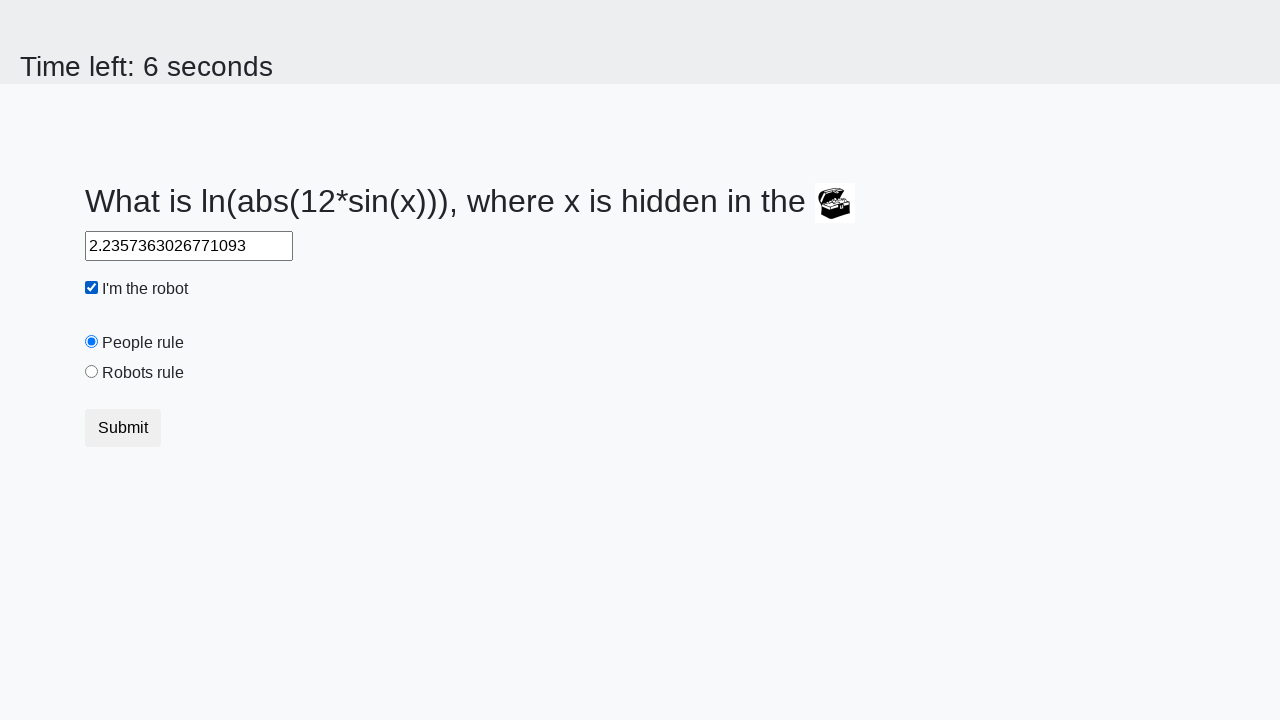

Clicked robots rule radio button at (92, 372) on #robotsRule
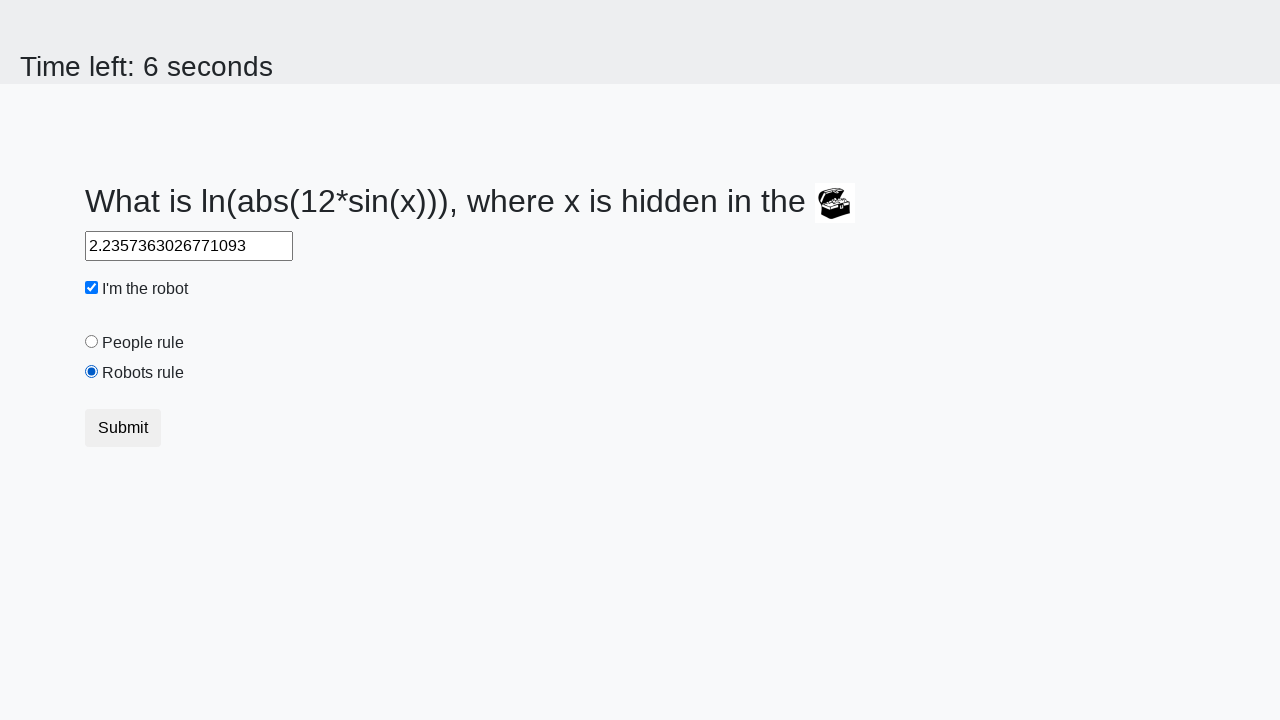

Clicked submit button at (123, 428) on button.btn
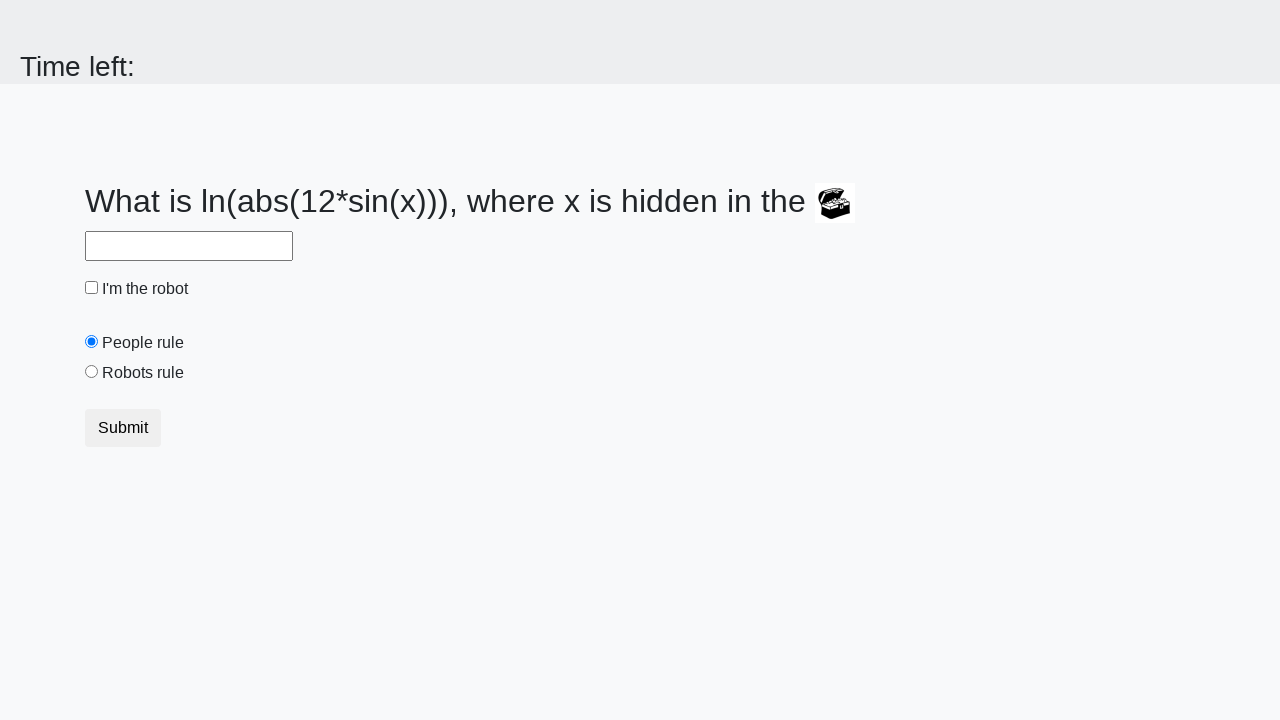

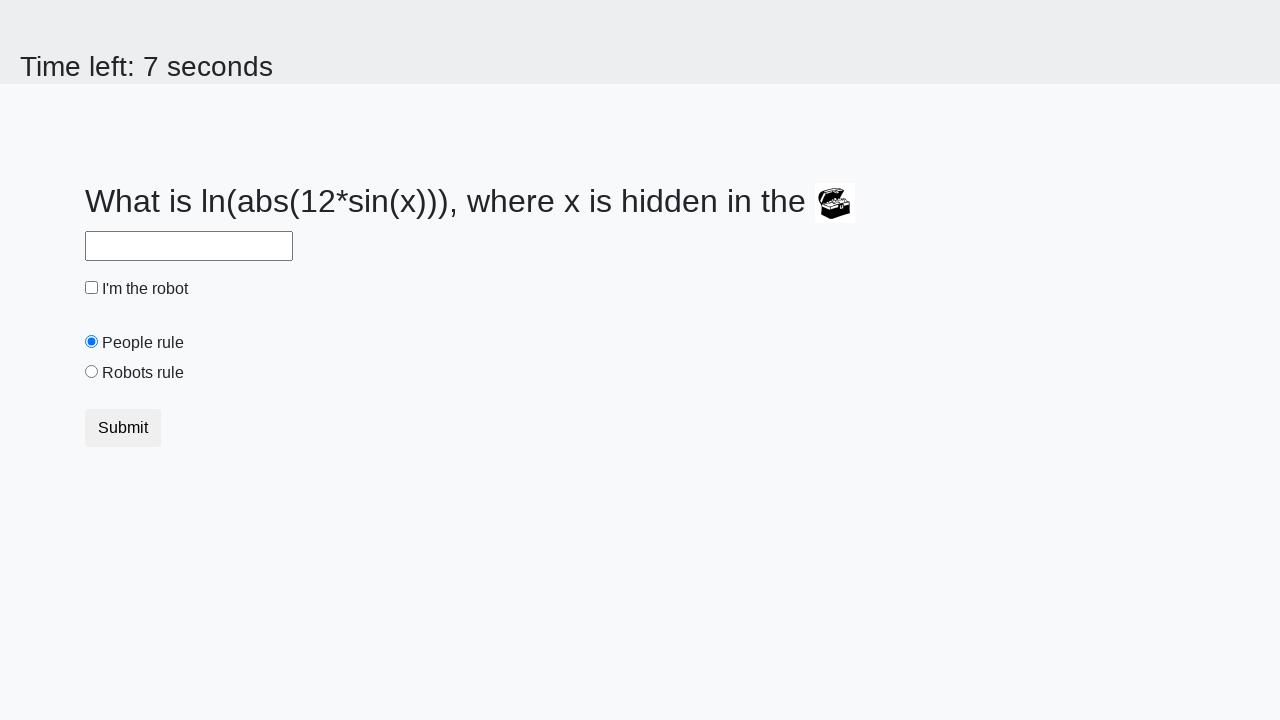